Tests dynamic controls page by clicking the Remove button and verifying that the "It's gone!" message appears

Starting URL: https://the-internet.herokuapp.com/dynamic_controls

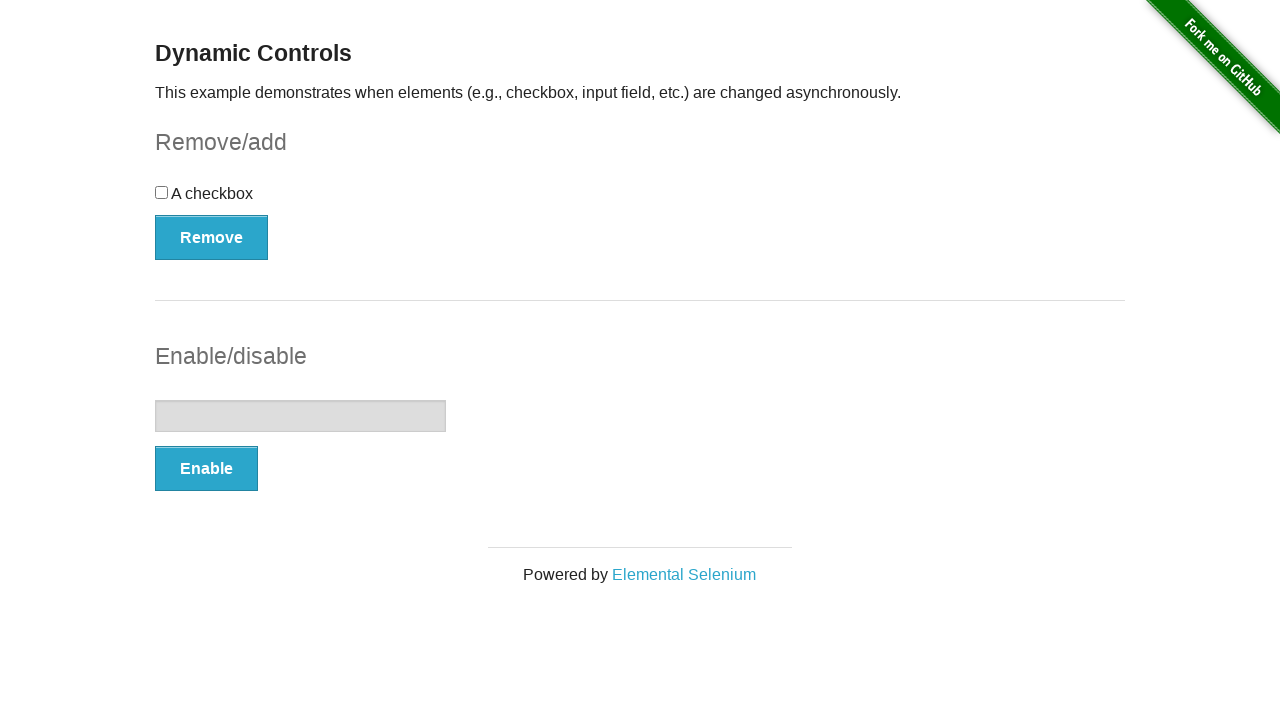

Clicked the Remove button at (212, 237) on xpath=//button[.='Remove']
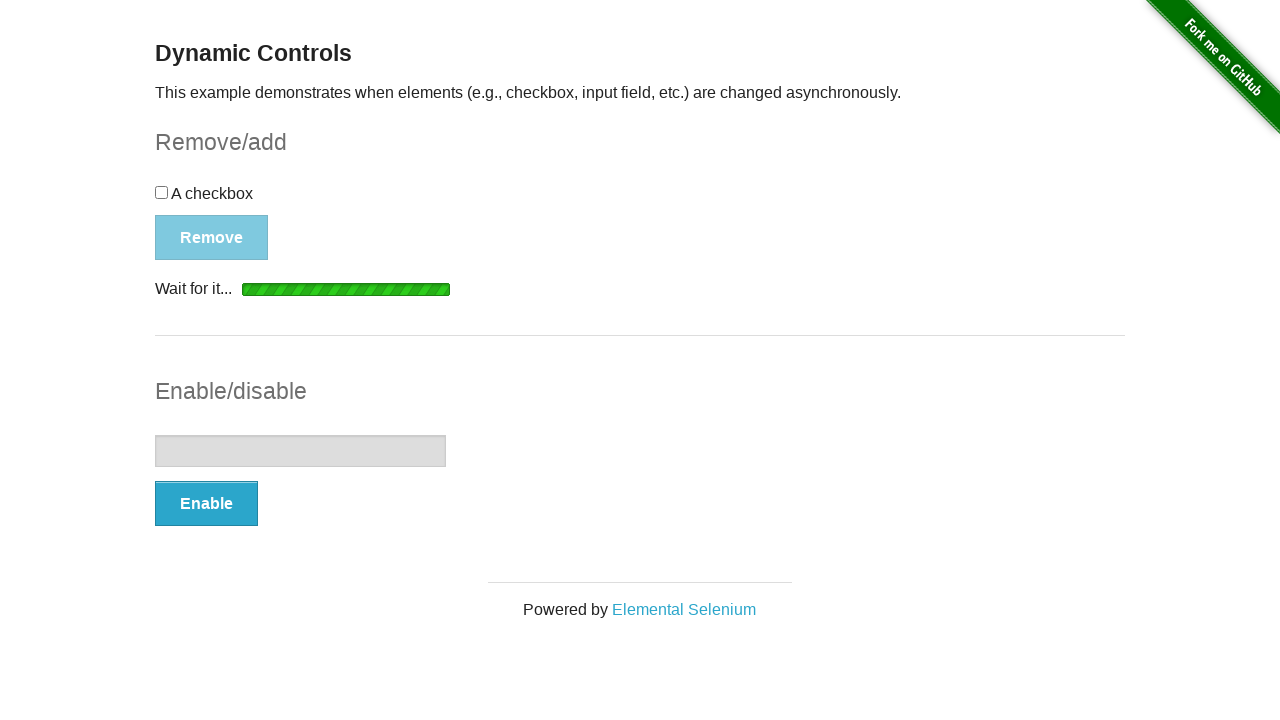

Waited for and verified the 'It's gone!' message appeared
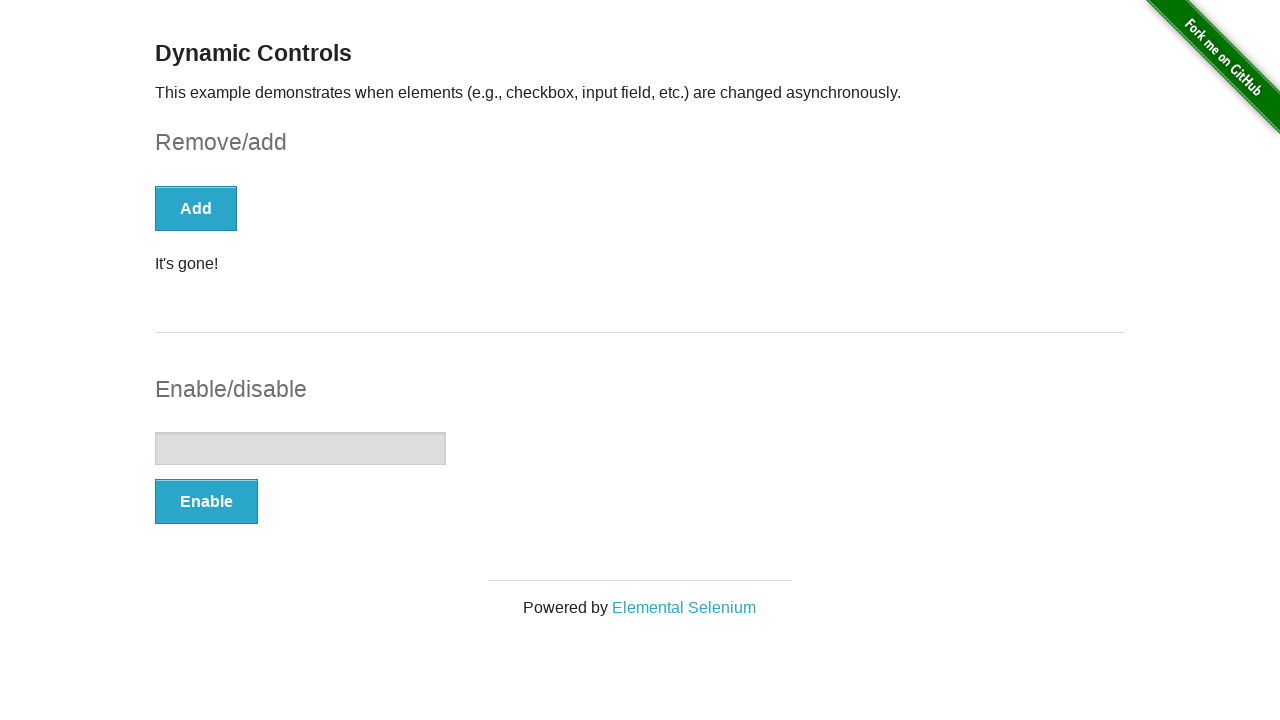

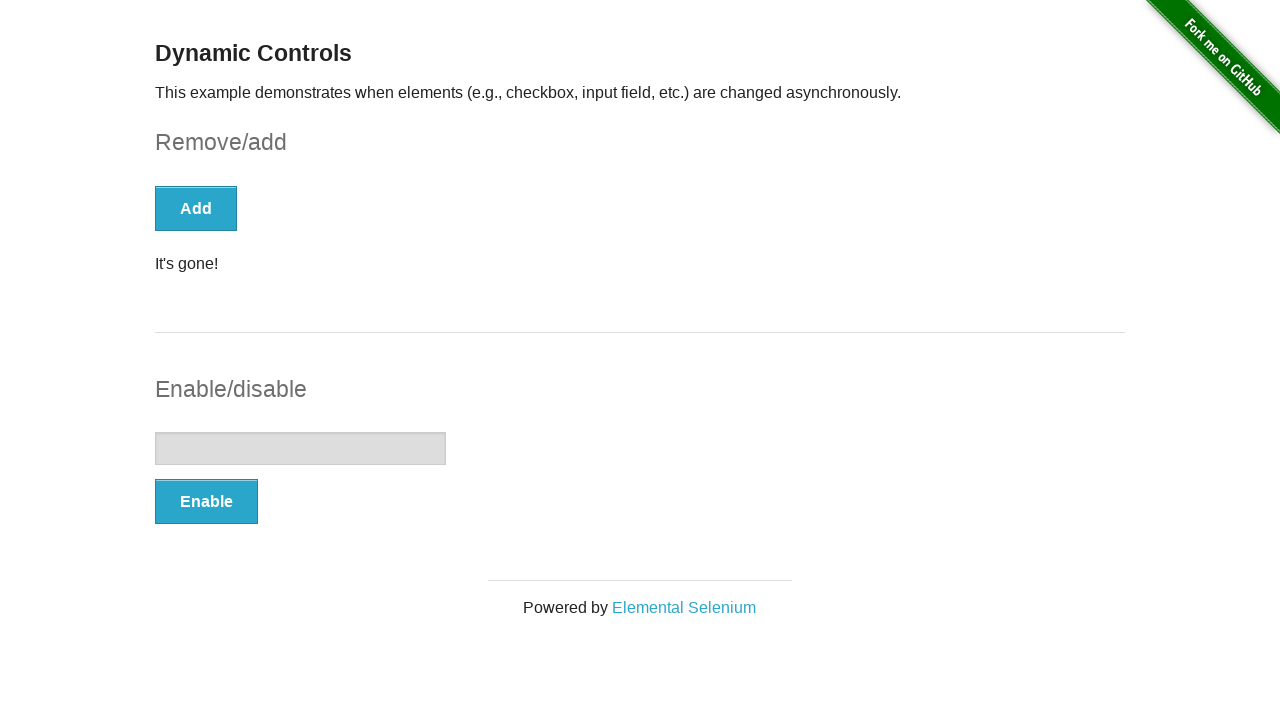